Tests iframe handling by switching between single and nested frames and filling text inputs within them

Starting URL: http://demo.automationtesting.in/Frames.html

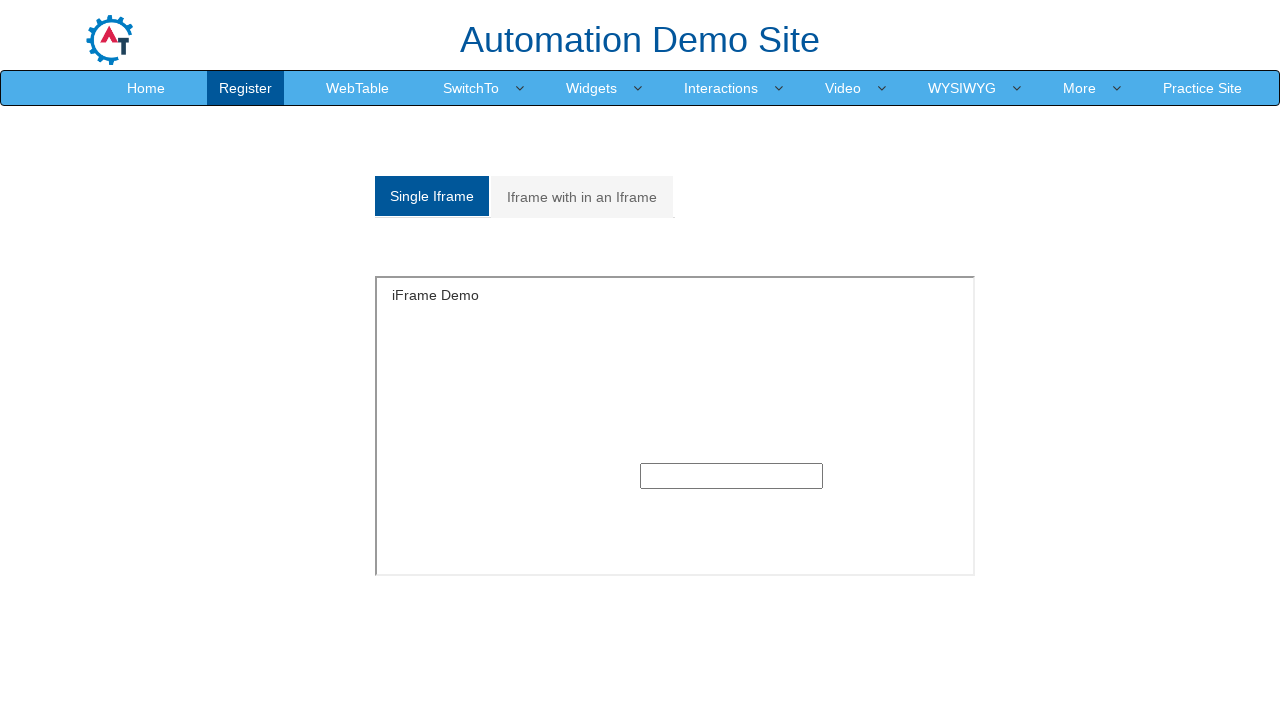

Switched to single frame and filled text input with 'MAni' on #singleframe >> internal:control=enter-frame >> (//input[@type='text'])[1]
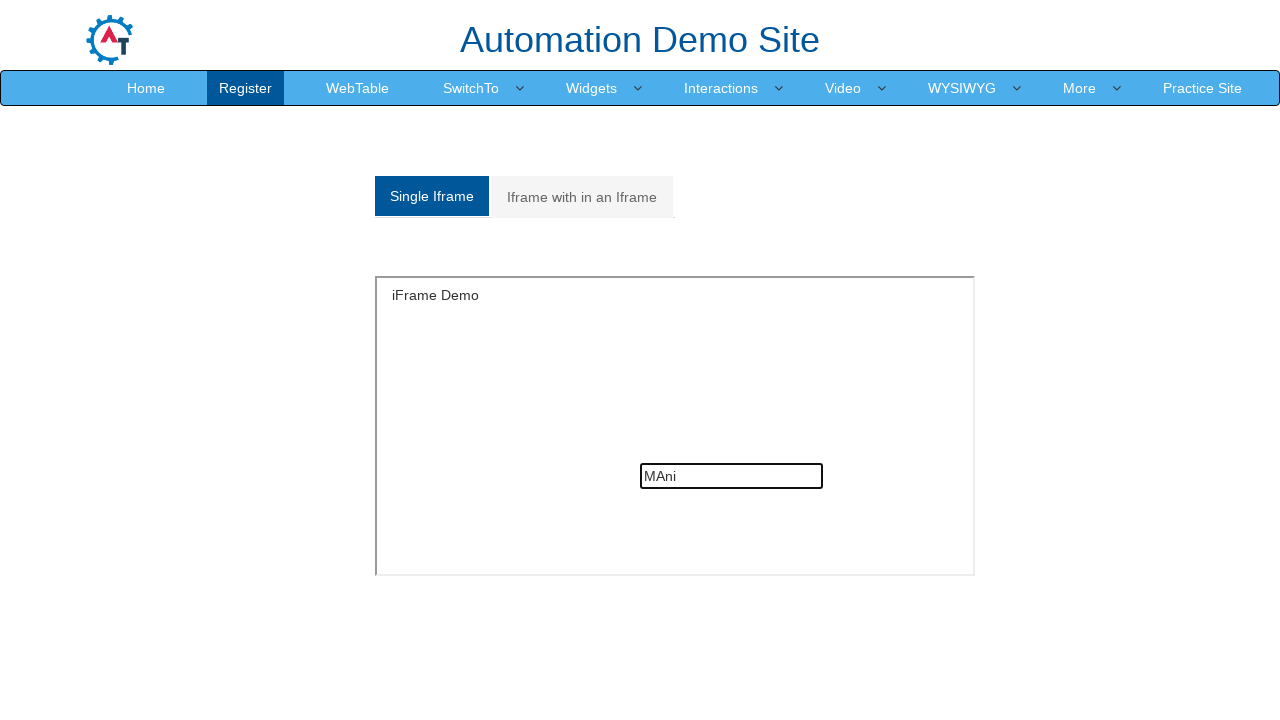

Clicked on nested frame tab at (582, 197) on (//a[@class='analystic'])[2]
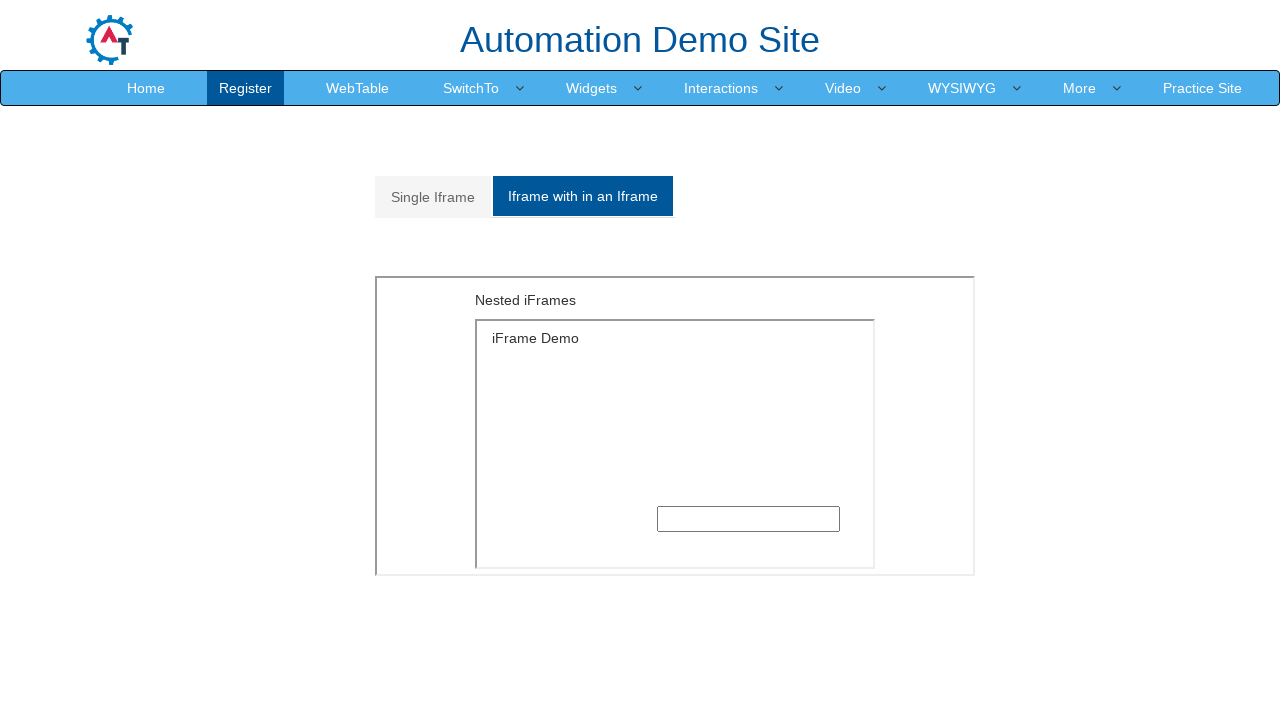

Navigated through nested frames and filled text input with 'Mani' on xpath=//iframe[@style='float: left;height: 300px;width:600px'] >> internal:contr
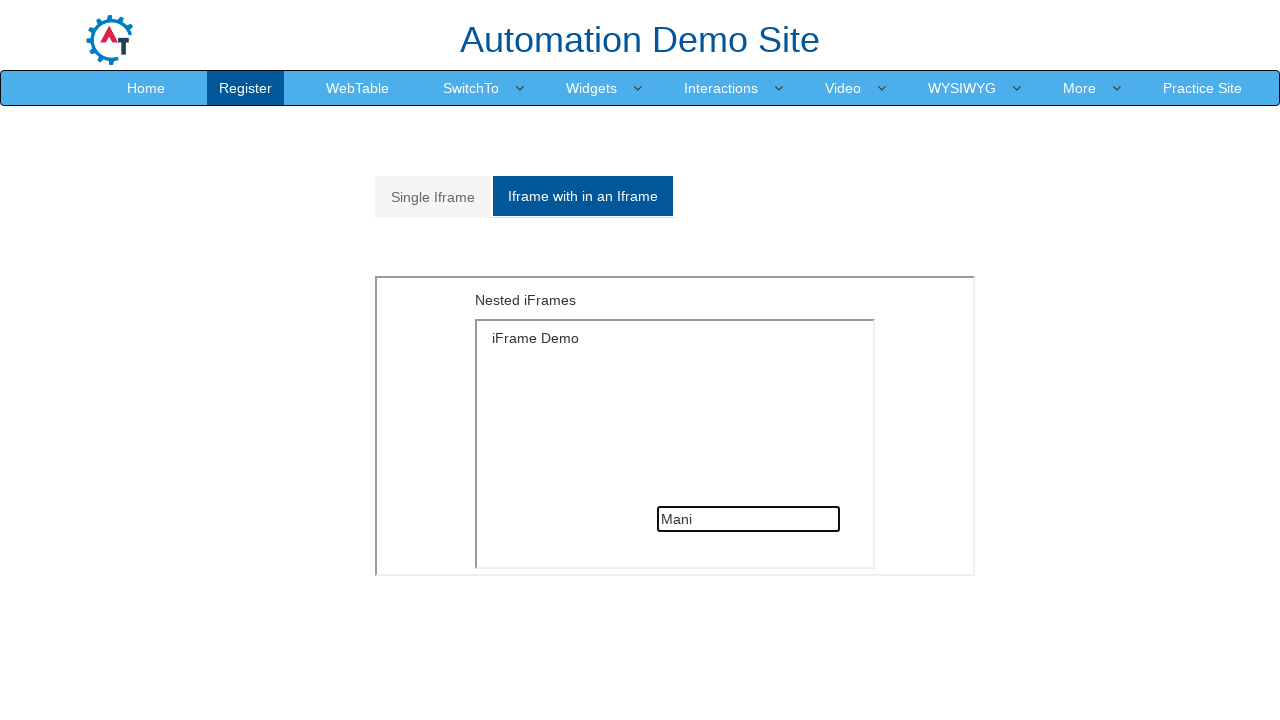

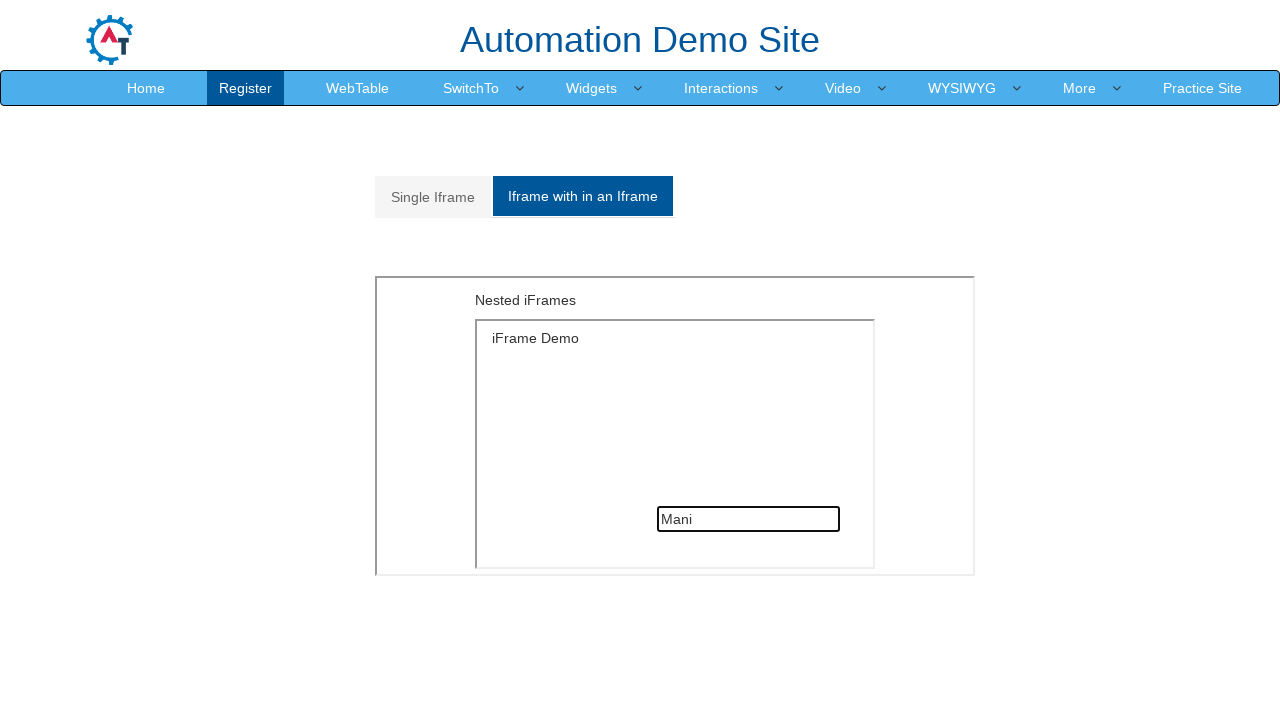